Tests the SpiceJet booking page by clicking on a date picker and verifying that the return date field is initially disabled (checking for opacity style indicating disabled state).

Starting URL: https://book.spicejet.com/

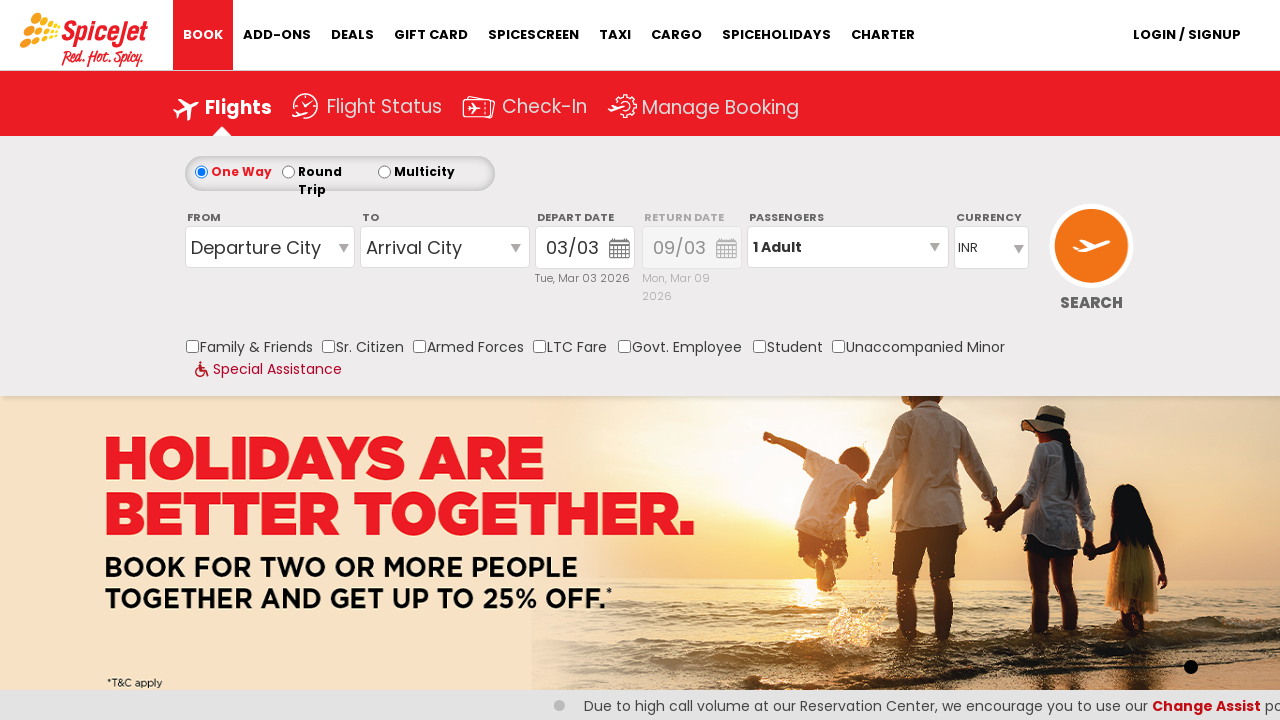

Clicked on the date picker element at (692, 248) on #custom_date_picker_id_2
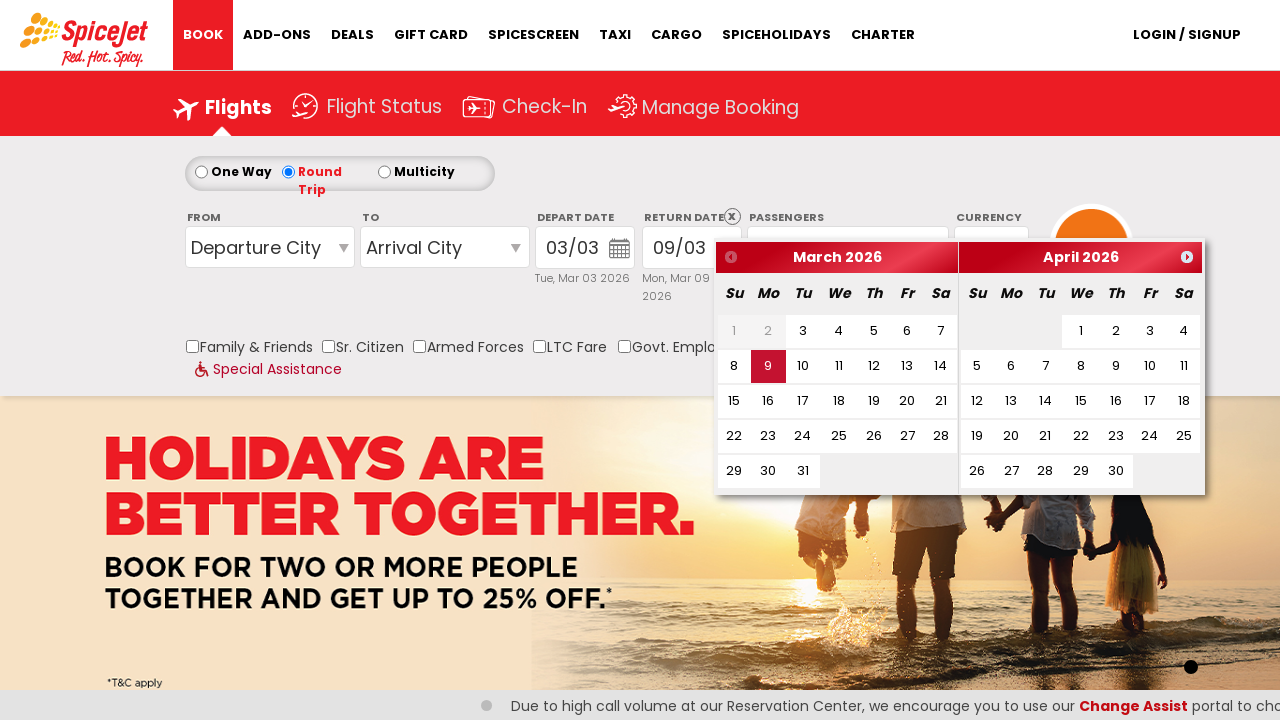

Return date field element is now present in the DOM
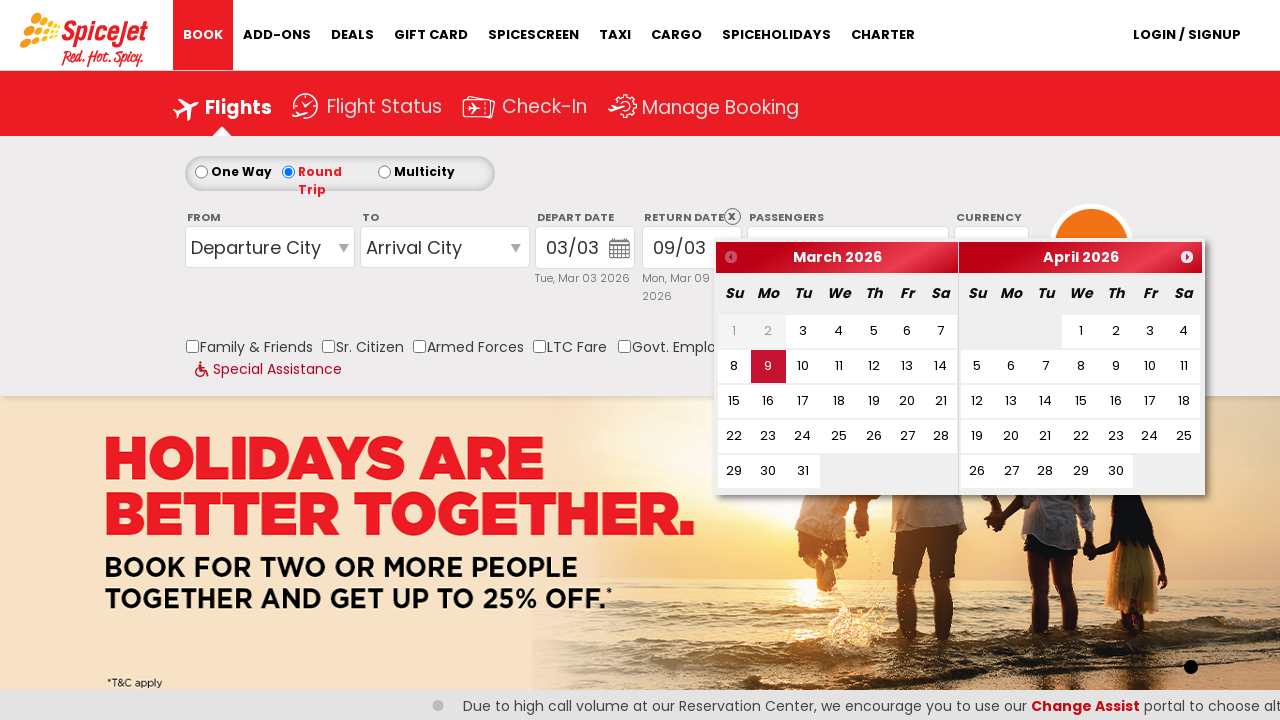

Retrieved the style attribute from the return date field
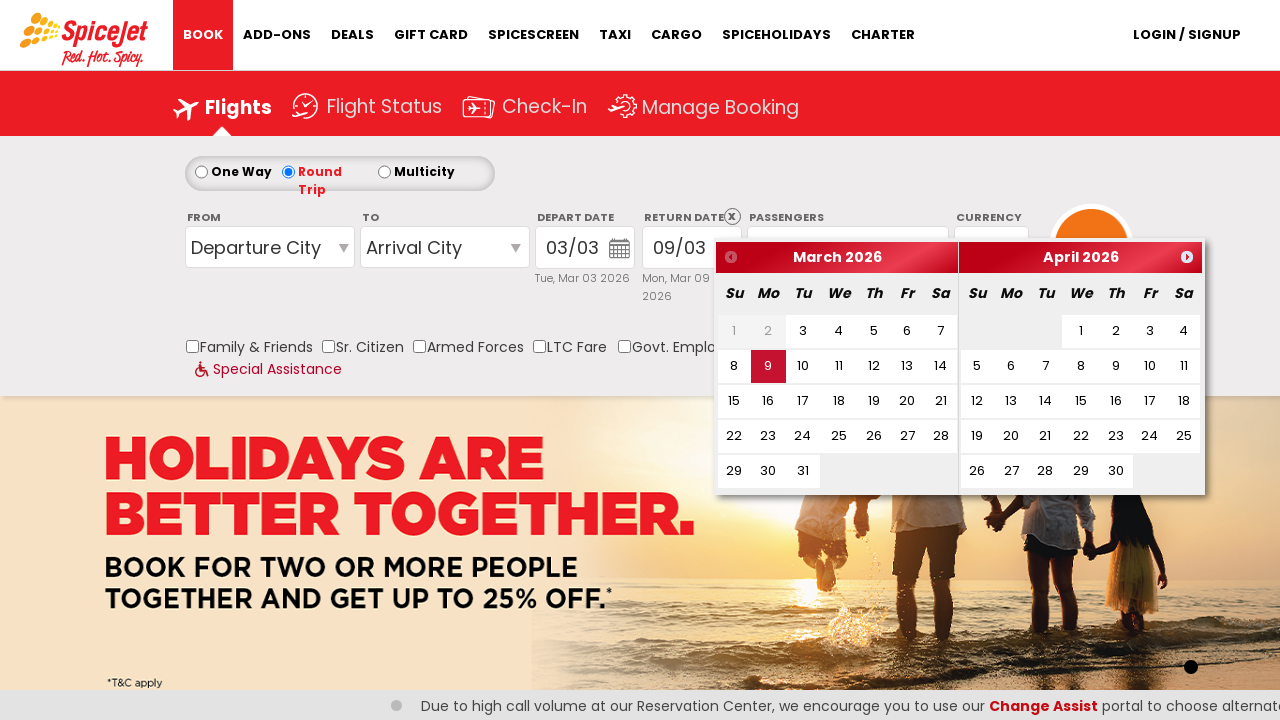

Return date field is enabled (opacity 0.5 not found in style)
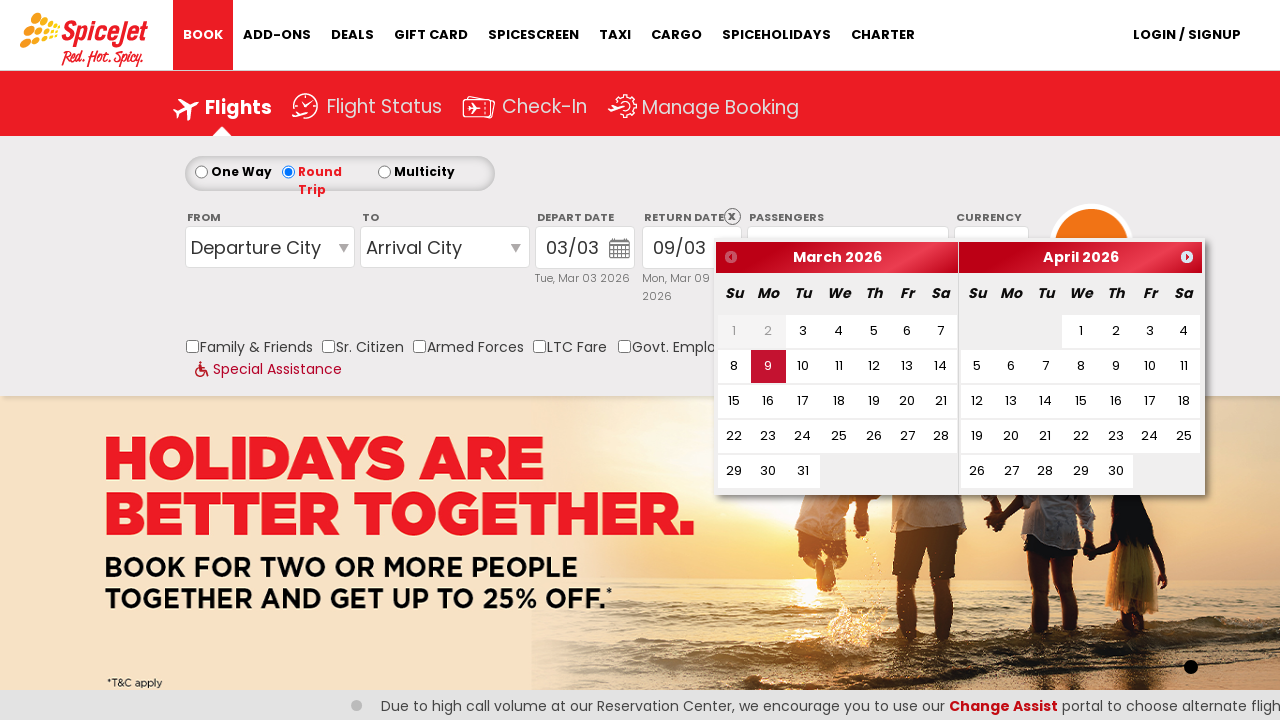

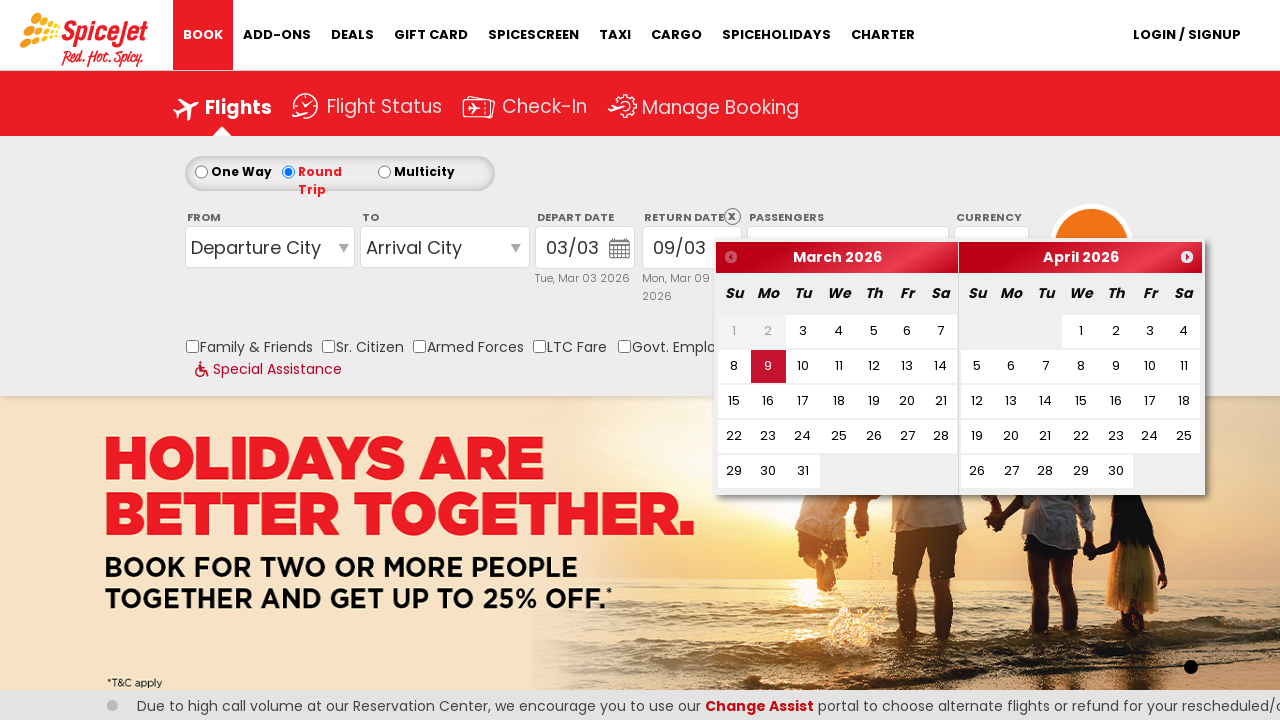